Tests drag and drop functionality by dragging an image element into a target box on a forms practice page.

Starting URL: https://formy-project.herokuapp.com/dragdrop

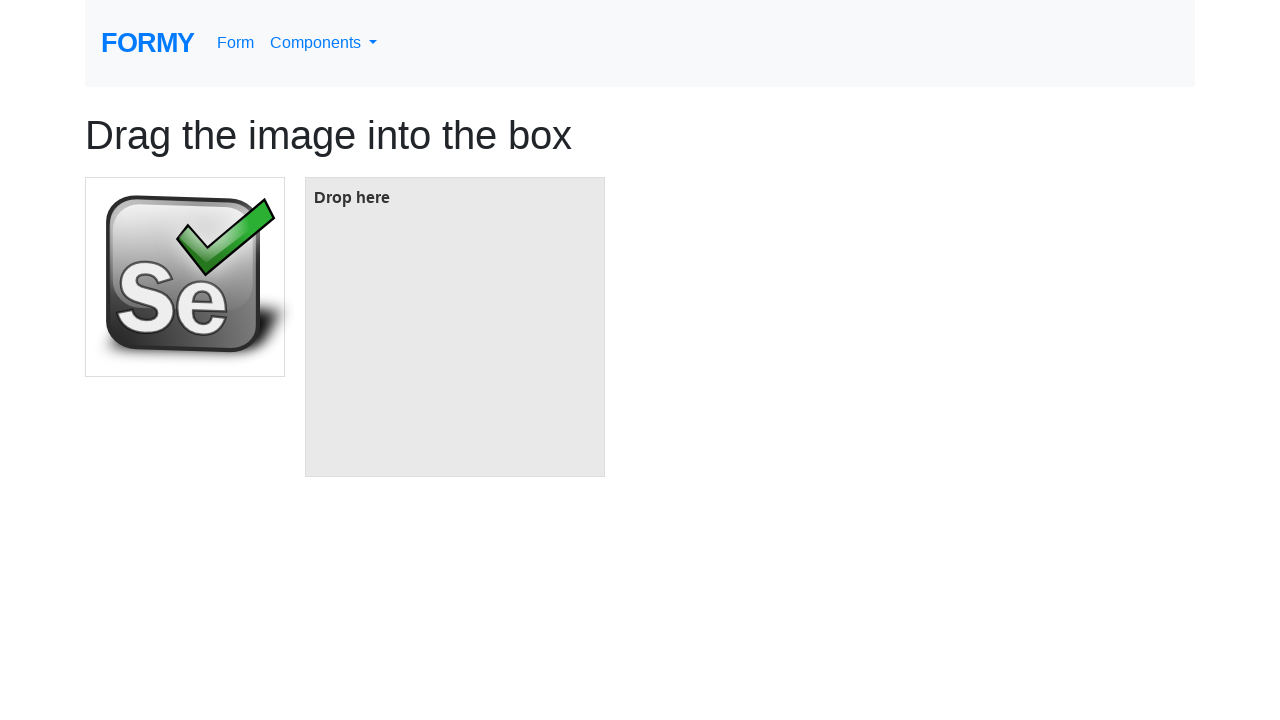

Located the draggable image element
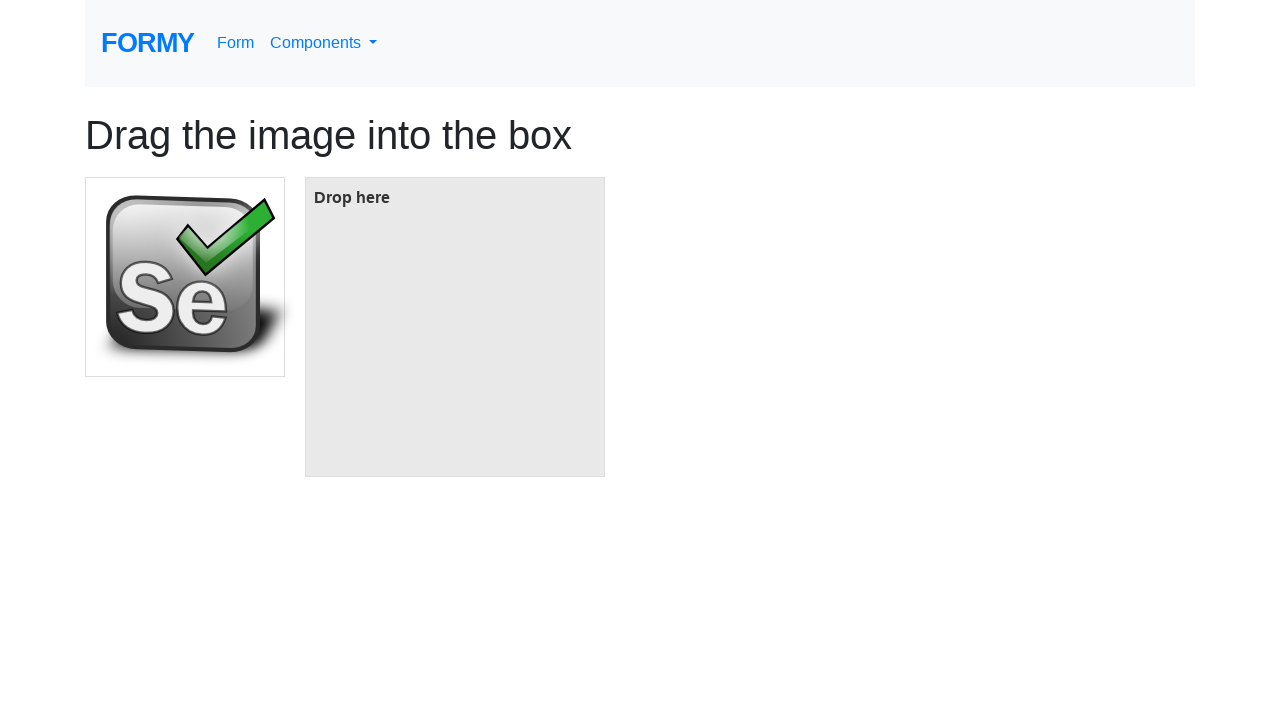

Located the target drop box element
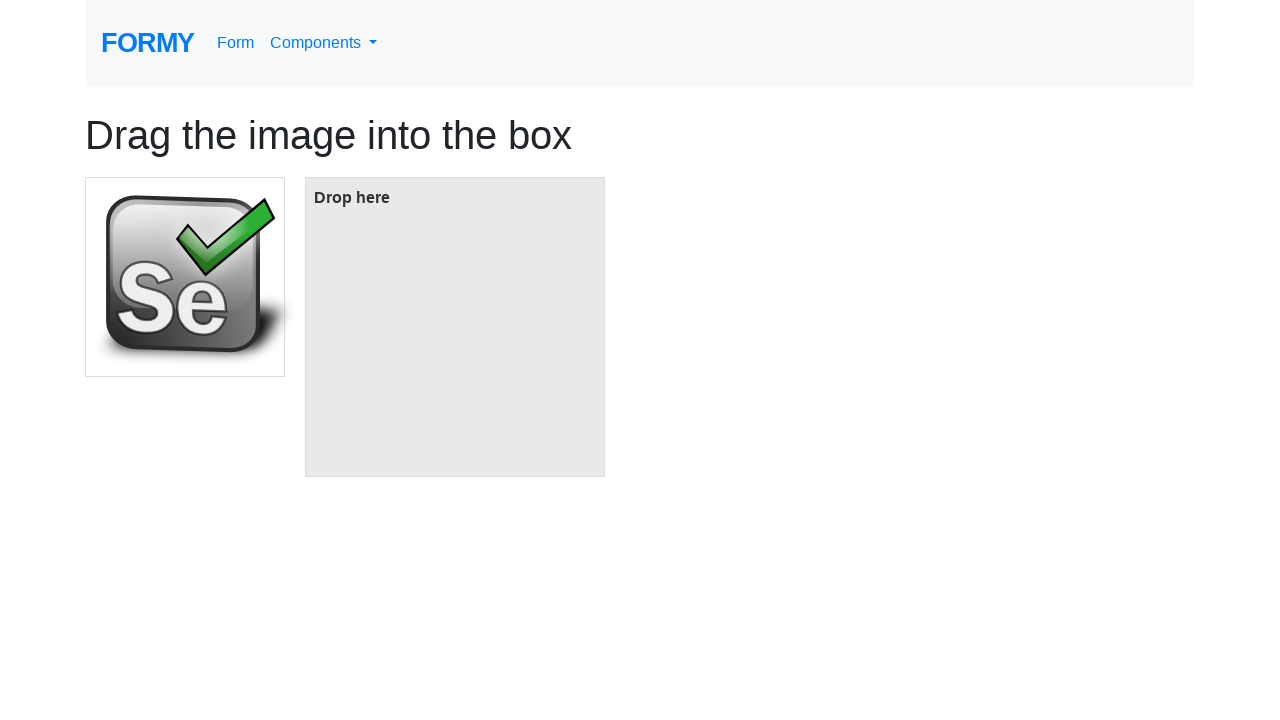

Waited for image element to be ready
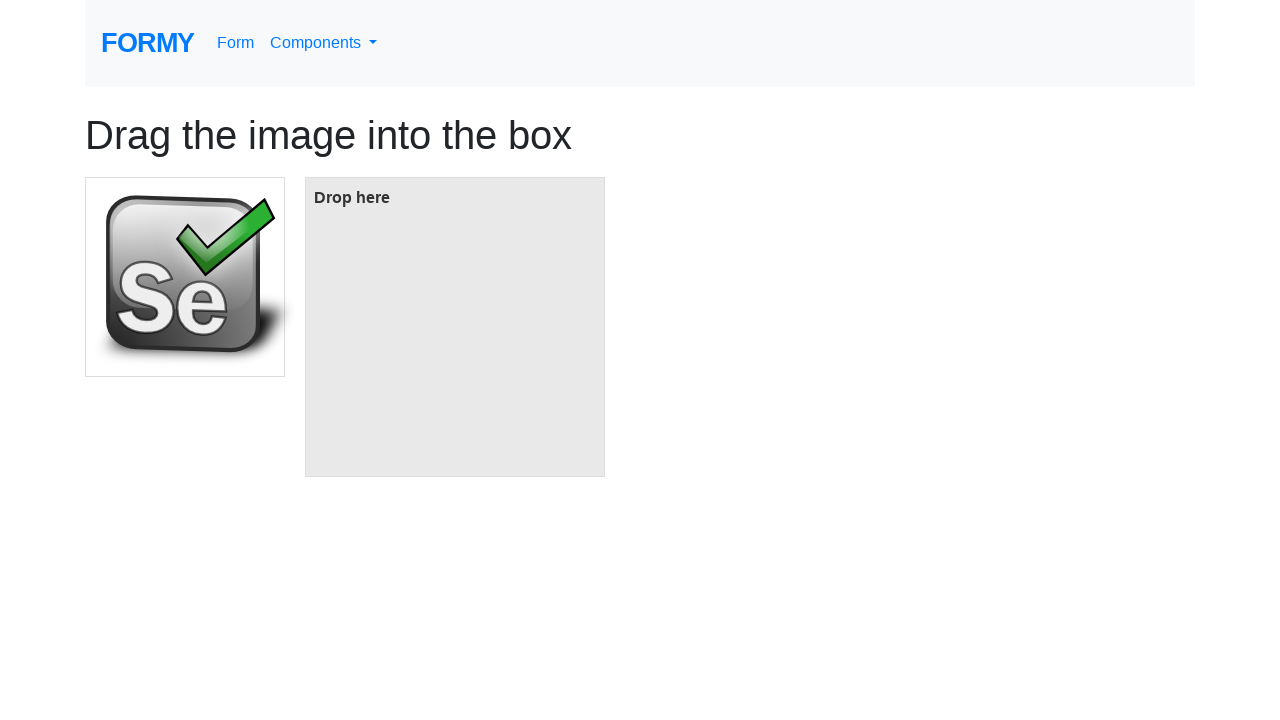

Waited for box element to be ready
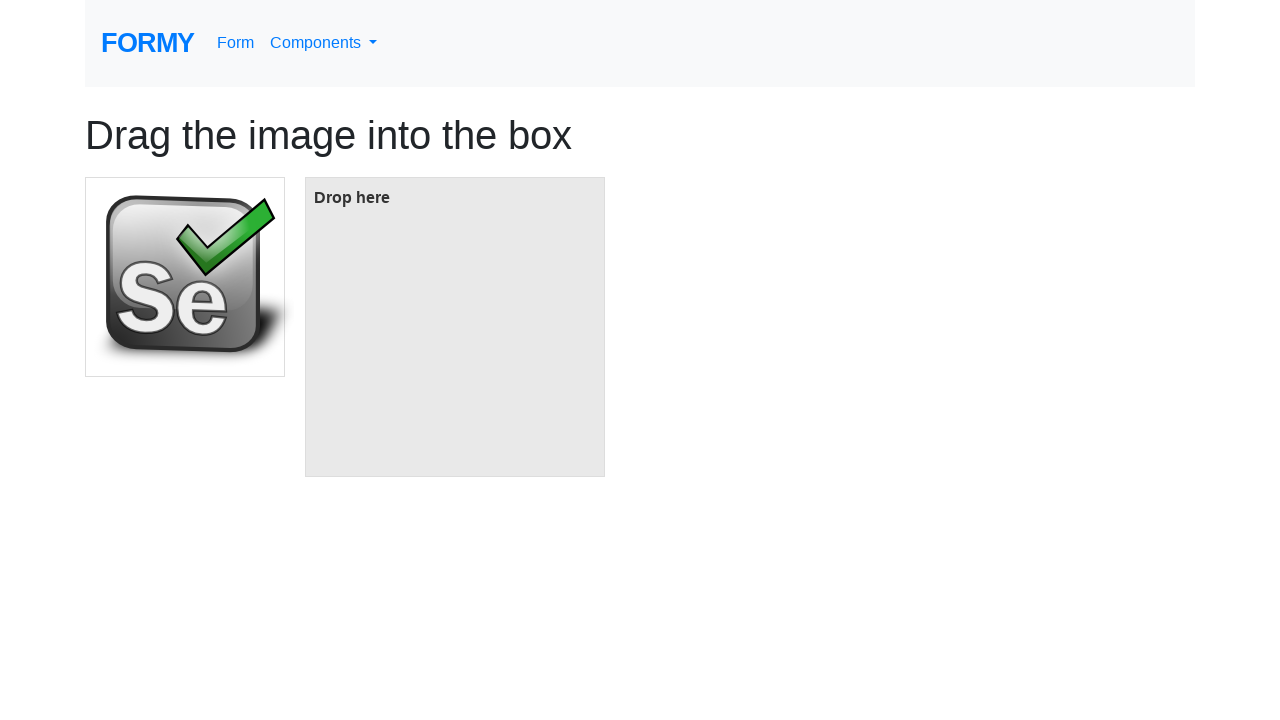

Dragged image element into target box at (455, 327)
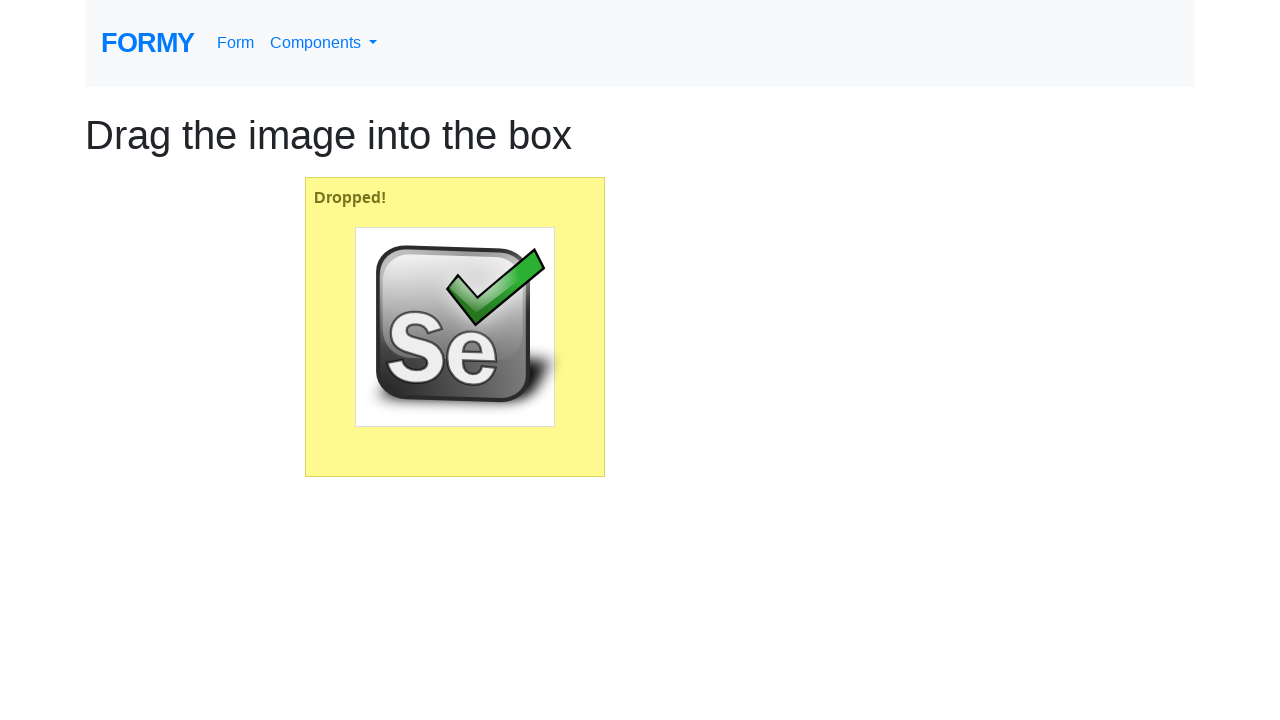

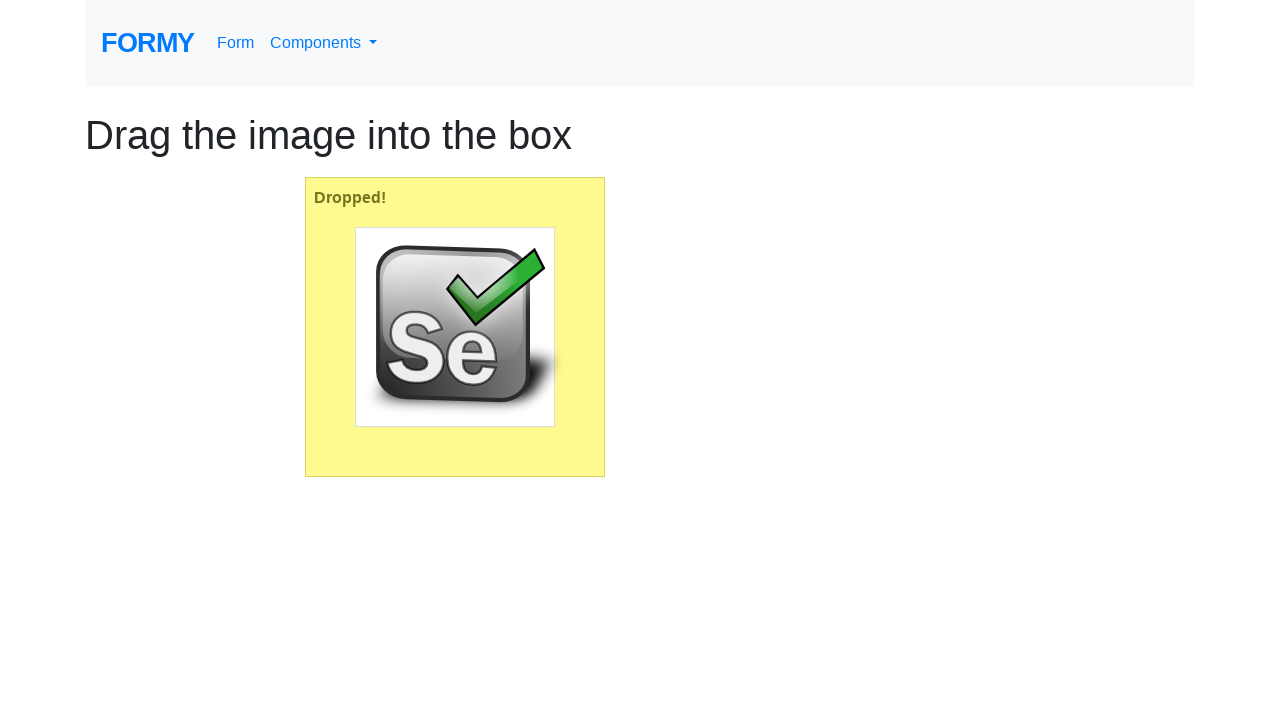